Tests checkbox and radio button selection functionality on a practice automation page by selecting checkbox option 3 and radio button option 2

Starting URL: https://rahulshettyacademy.com/AutomationPractice/

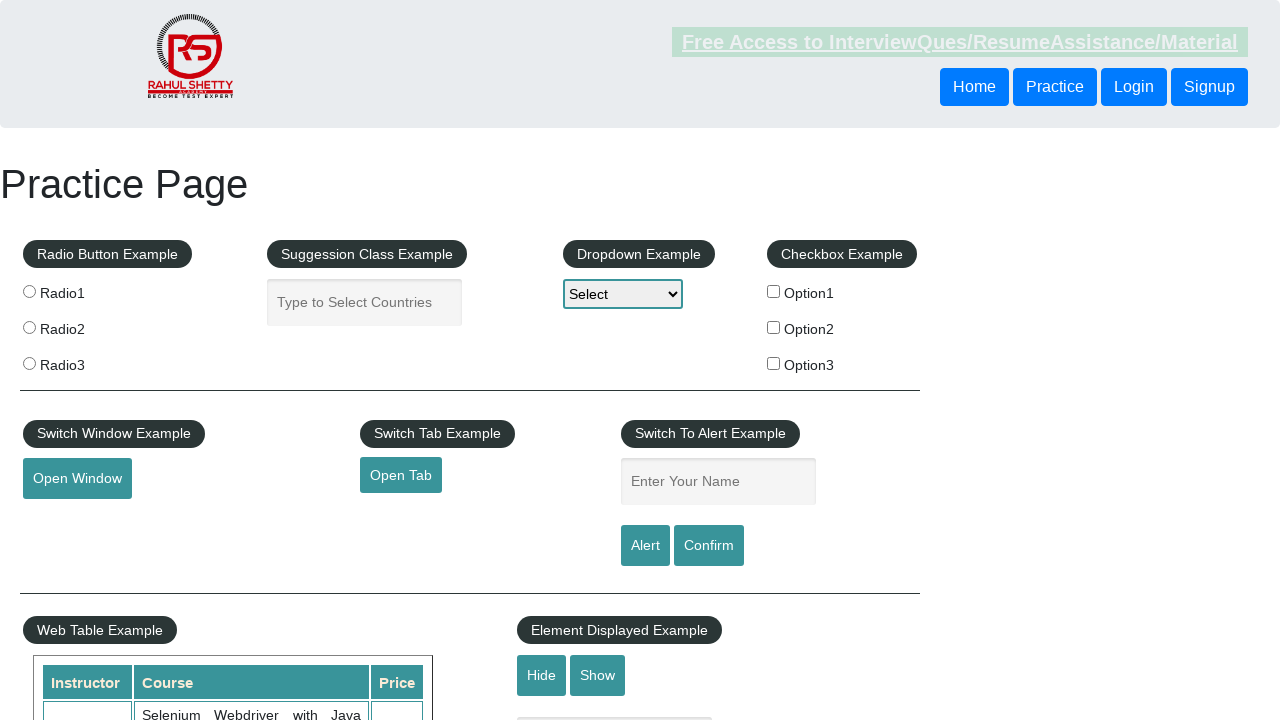

Waited for checkbox elements to load
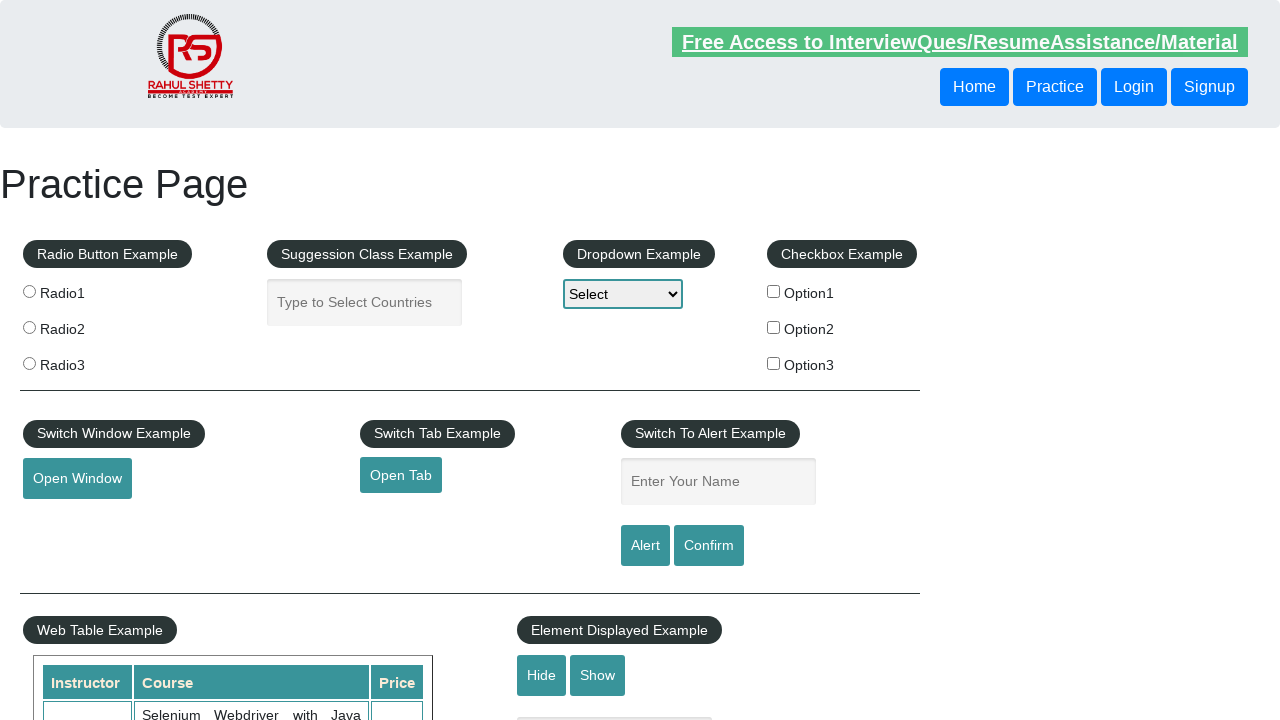

Located all checkbox elements
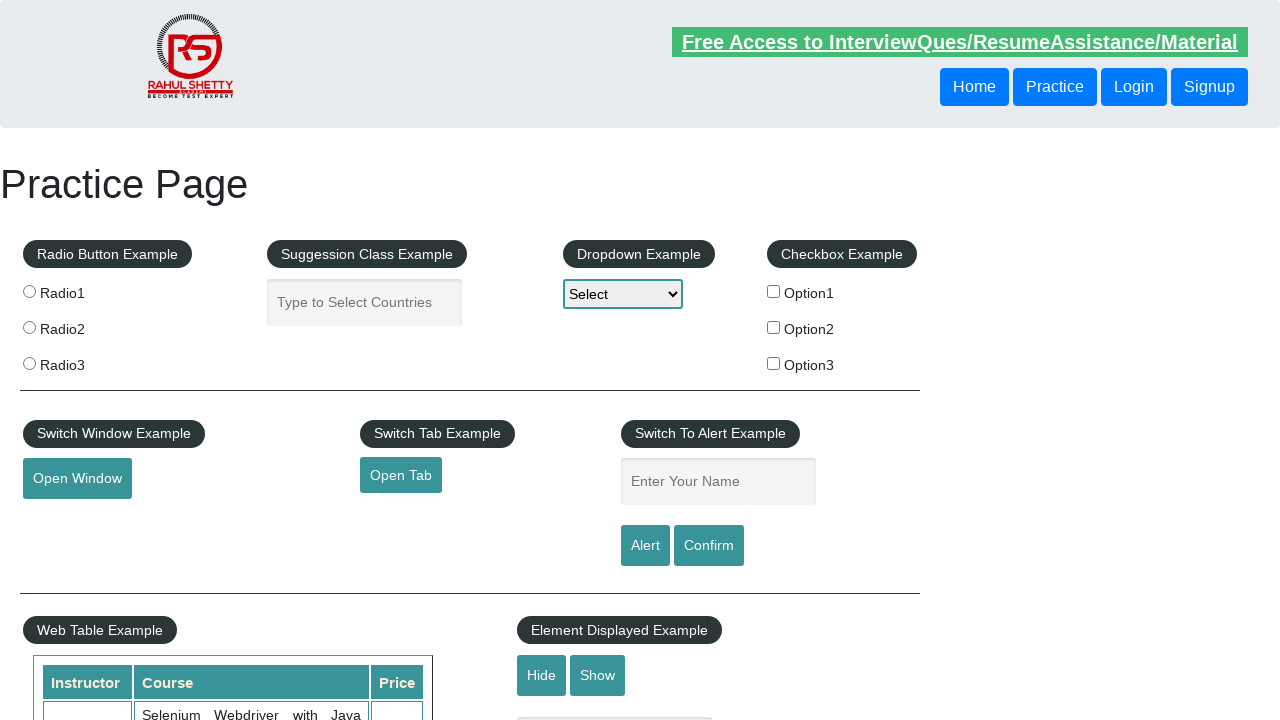

Counted 3 checkboxes on the page
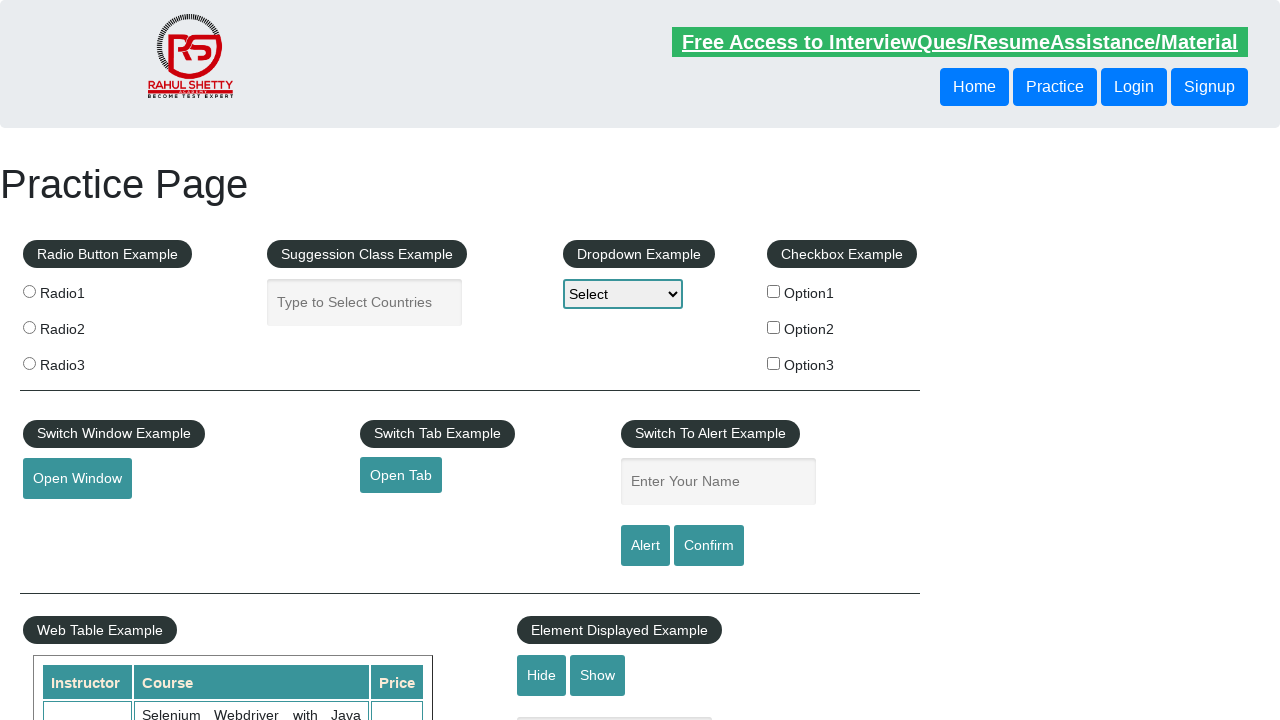

Retrieved checkbox at index 0
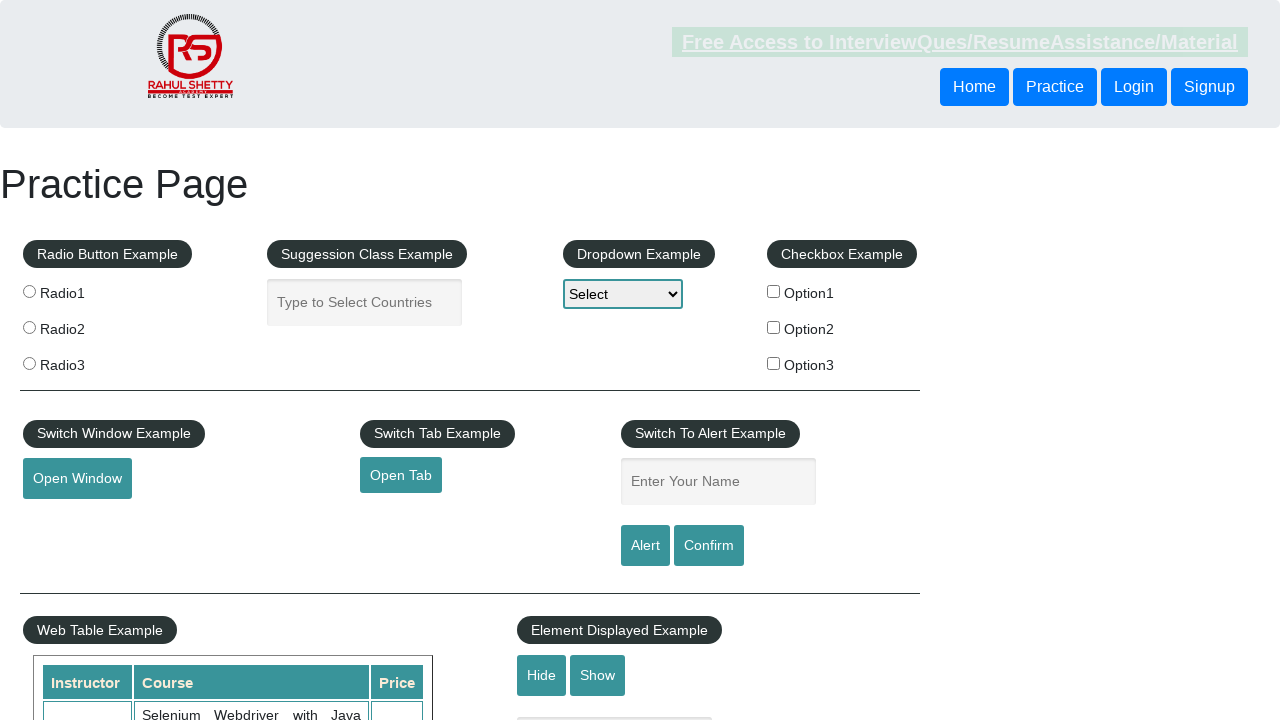

Retrieved checkbox at index 1
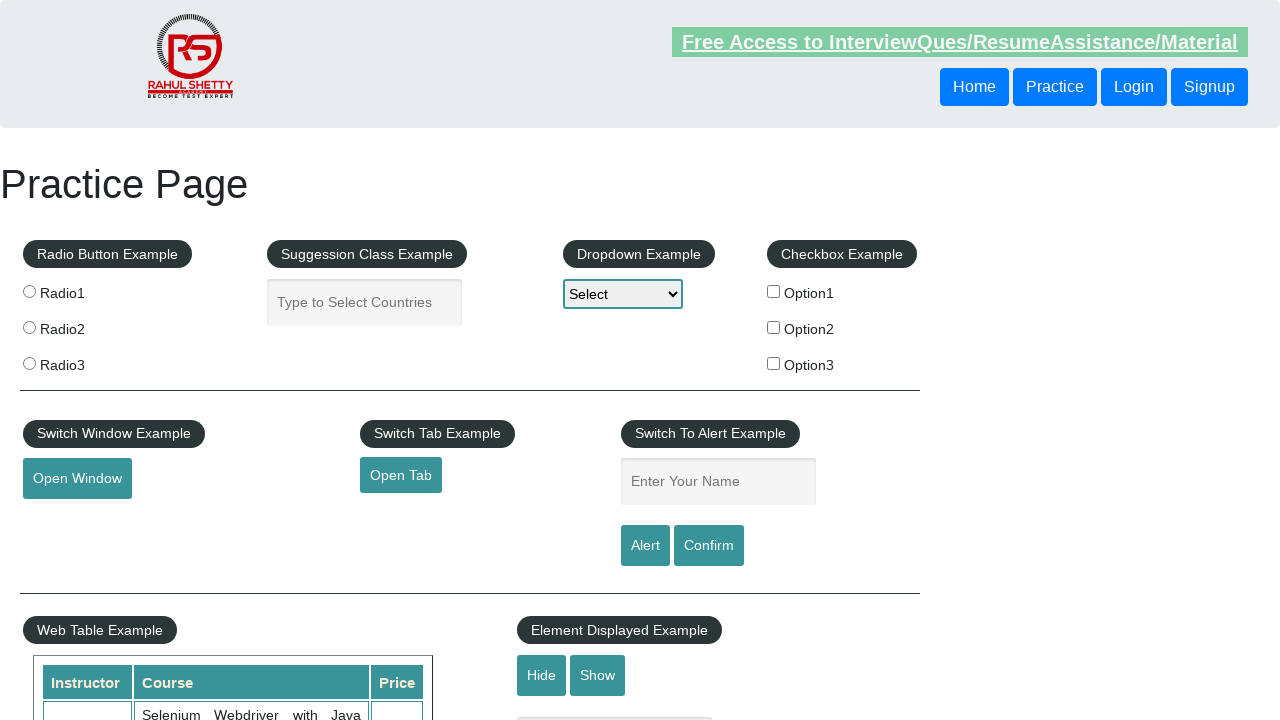

Retrieved checkbox at index 2
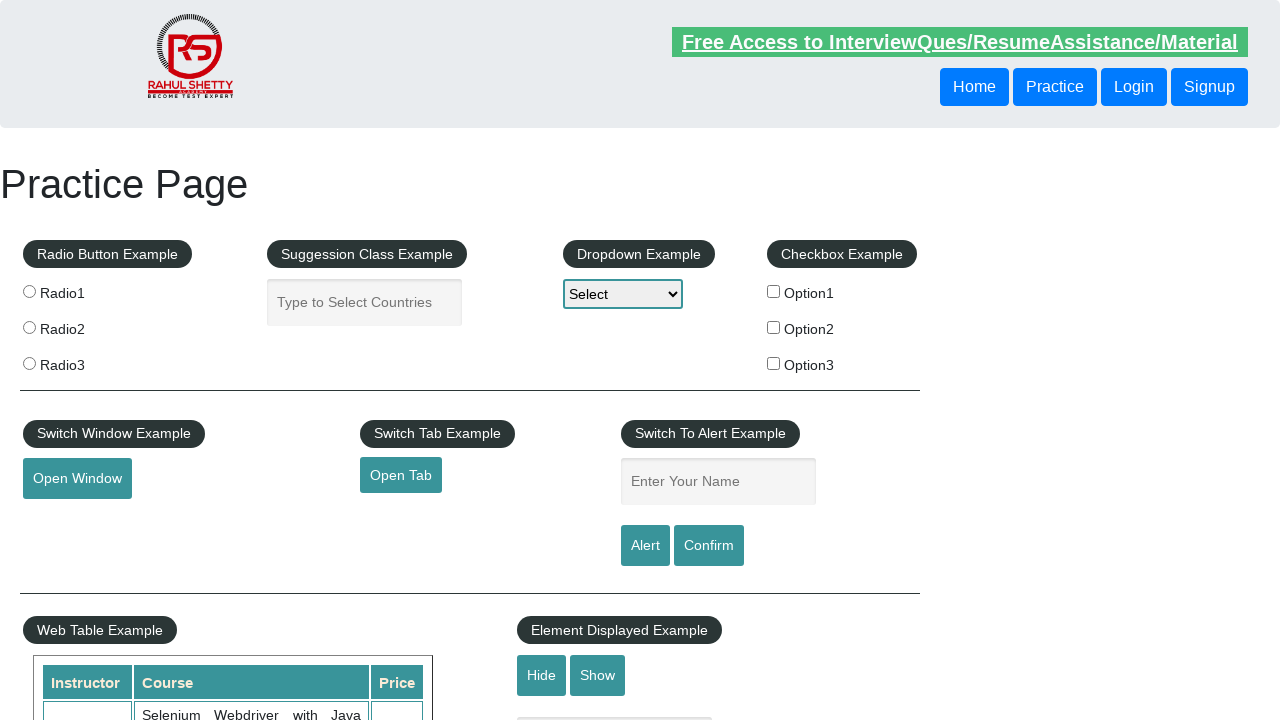

Clicked checkbox option 3 at (774, 363) on input[type='checkbox'] >> nth=2
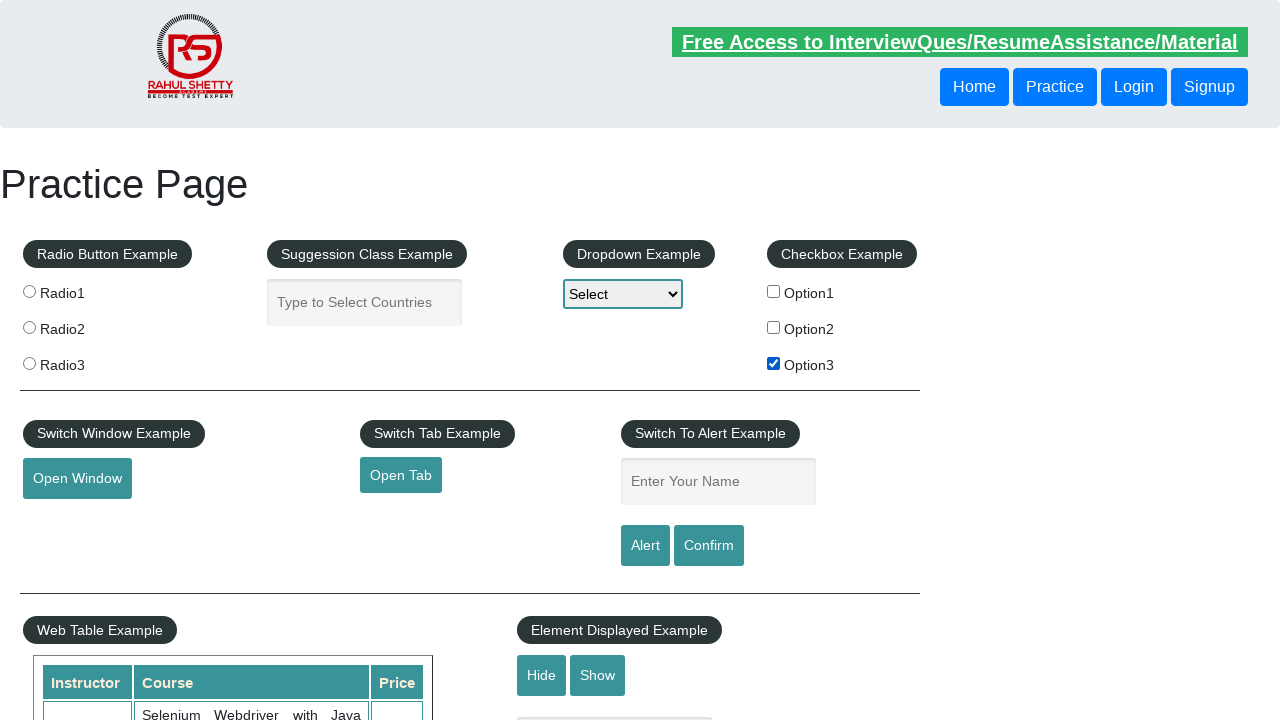

Verified checkbox option 3 is selected
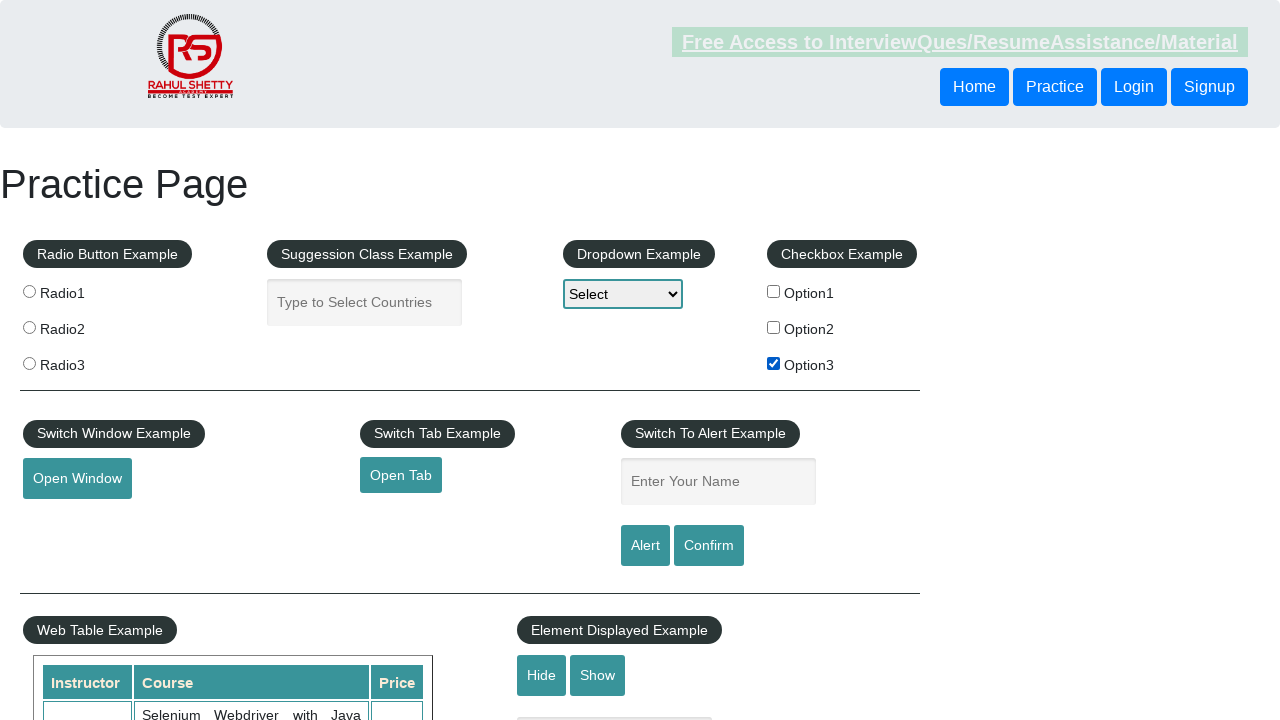

Located all radio button elements
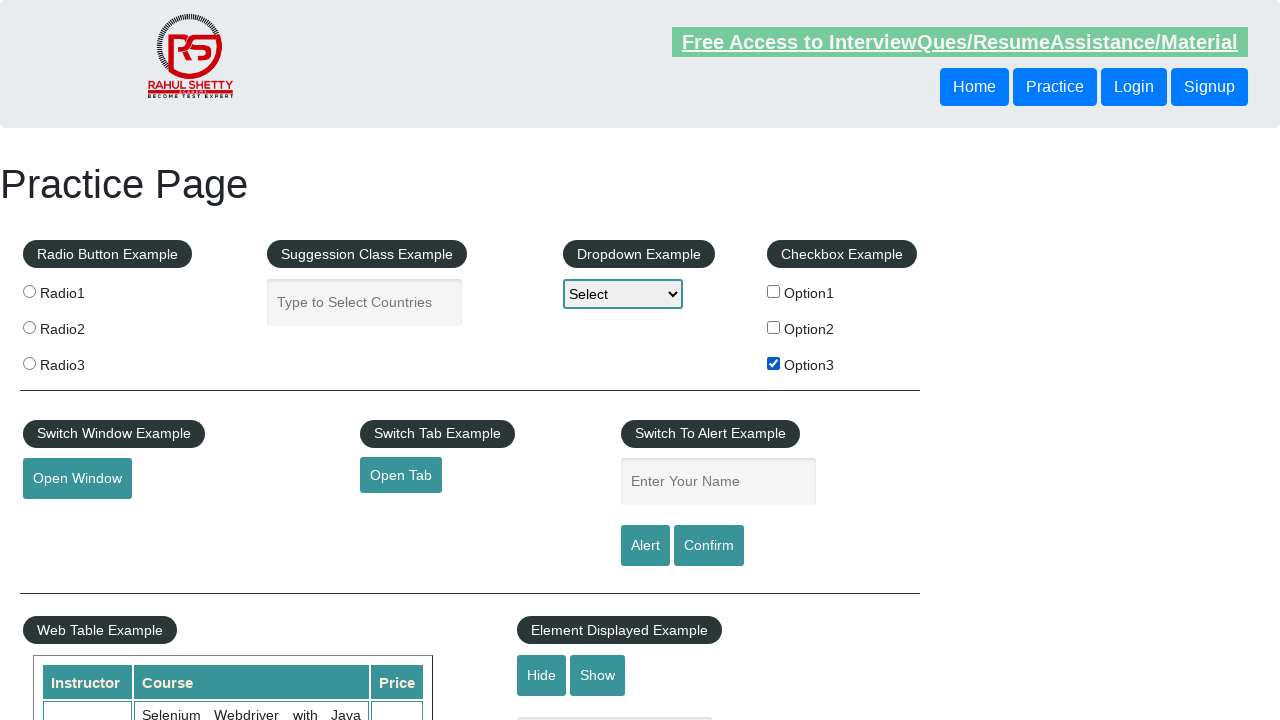

Clicked radio button option 2 (index 1) at (29, 327) on input[type='radio'] >> nth=1
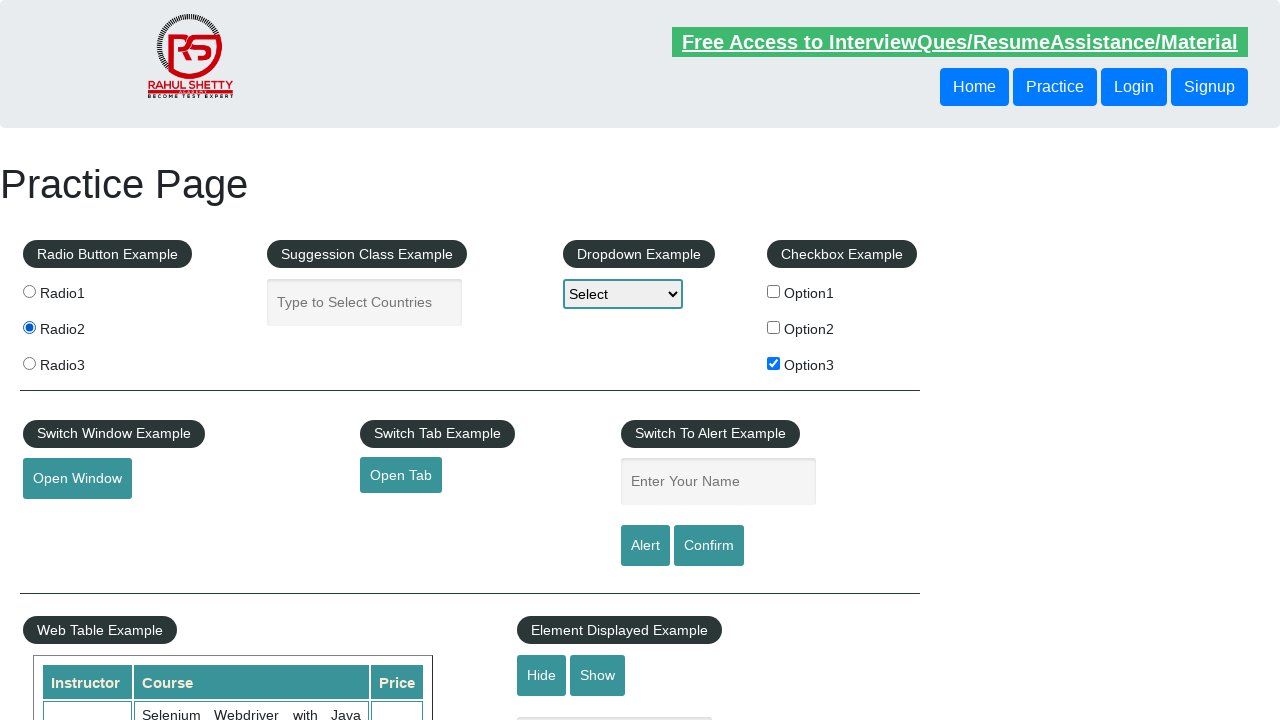

Verified radio button option 2 is selected: True
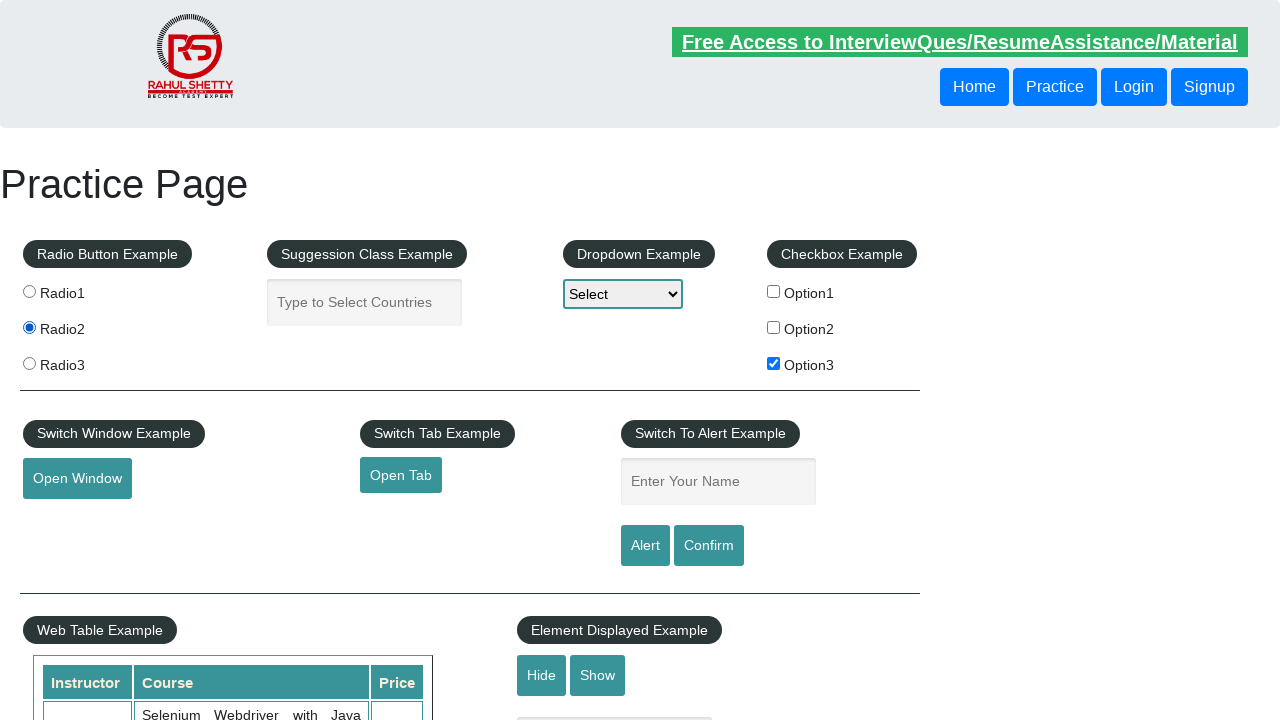

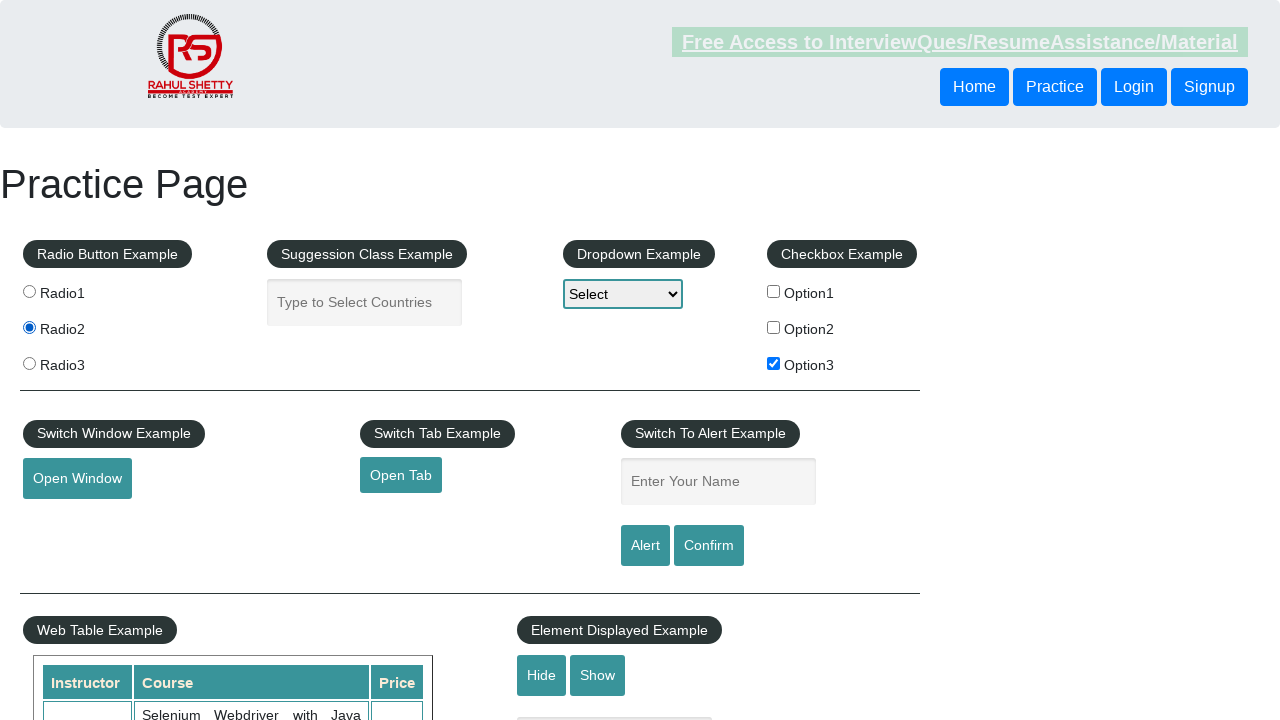